Navigates to Bilibili homepage and verifies that feed cards are displayed on the page

Starting URL: https://www.bilibili.com

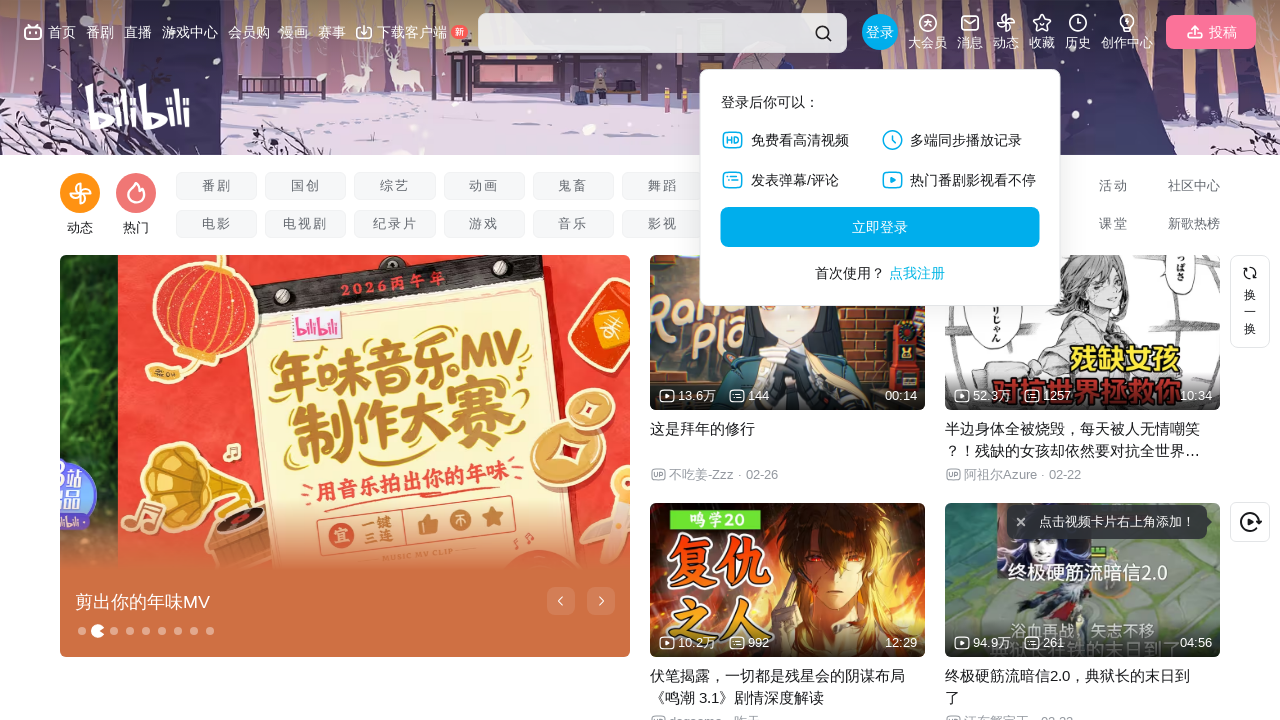

Navigated to Bilibili homepage
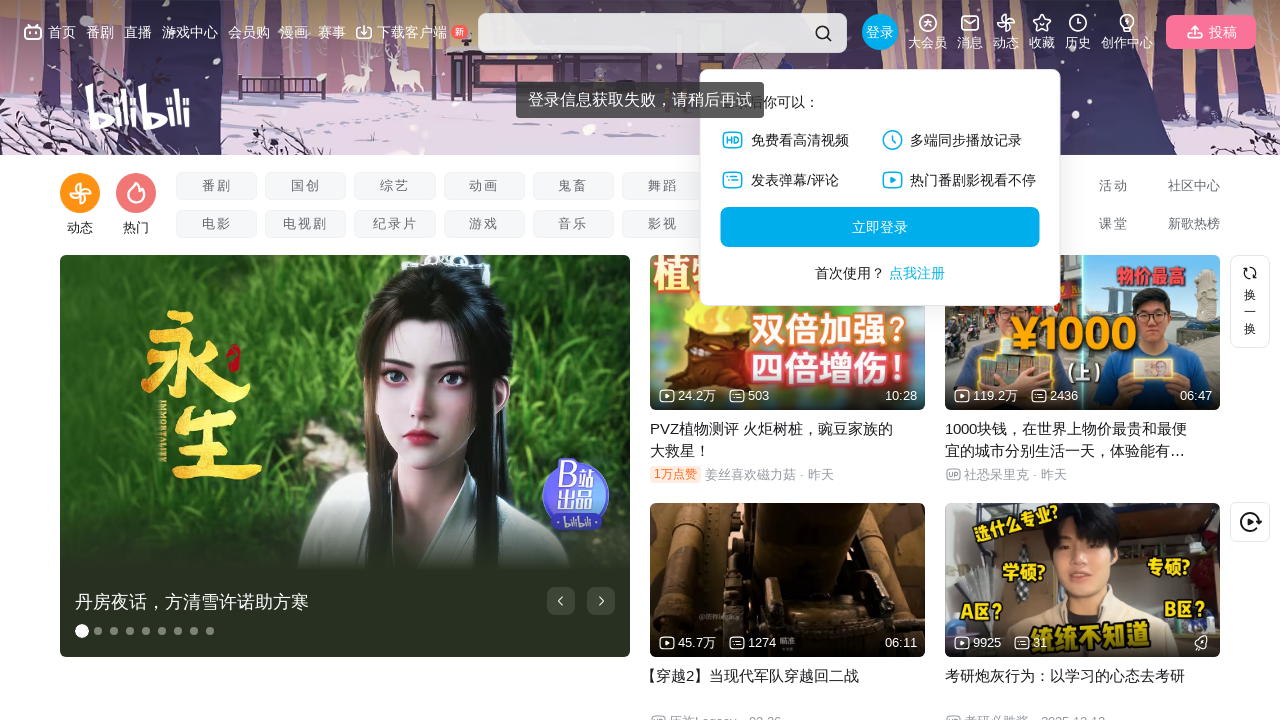

Feed cards loaded on homepage
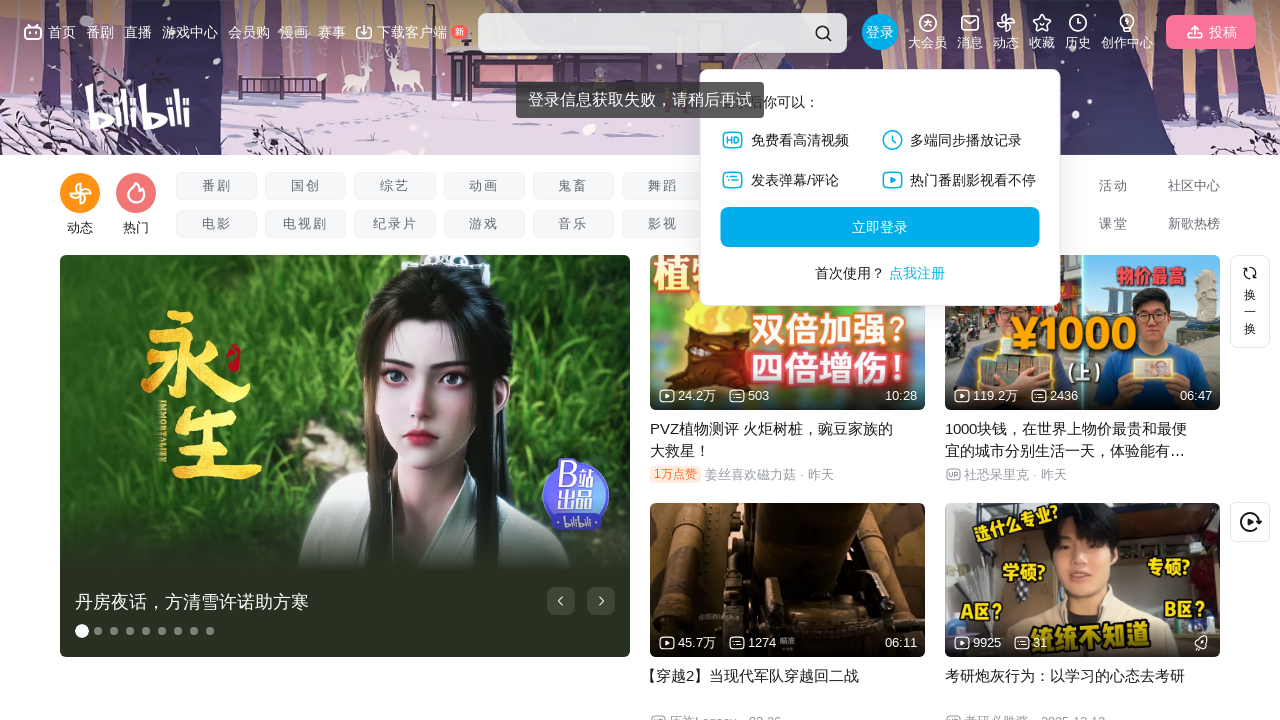

Verified that feed cards are displayed on the page (10 cards found)
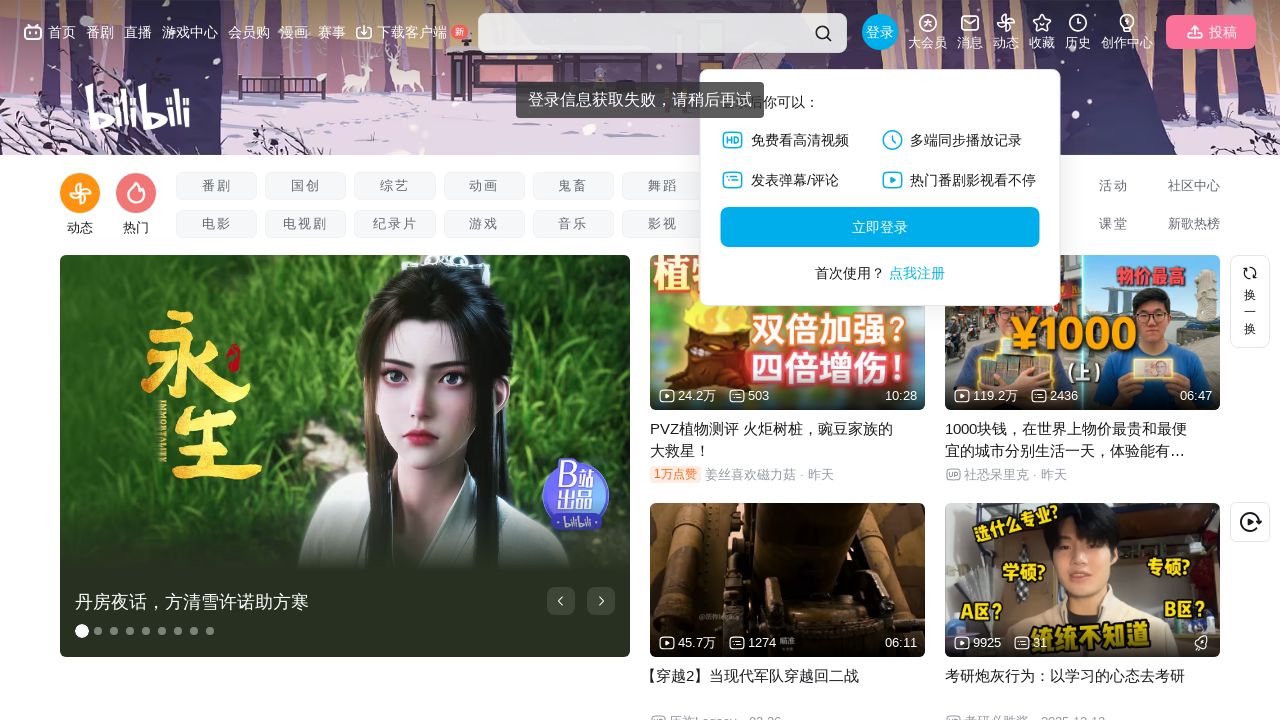

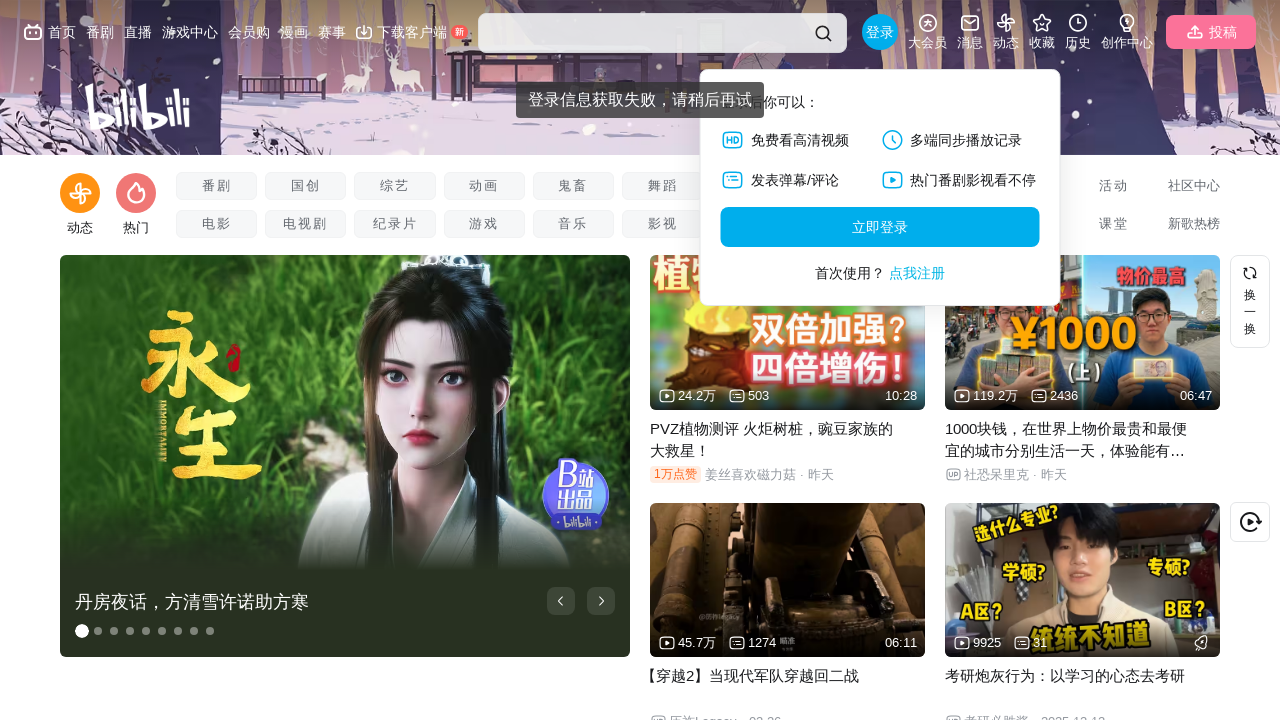